Tests a slow calculator by clicking buttons to perform 2+3 calculation and verifying the result is 5

Starting URL: https://bonigarcia.dev/selenium-webdriver-java/slow-calculator.html

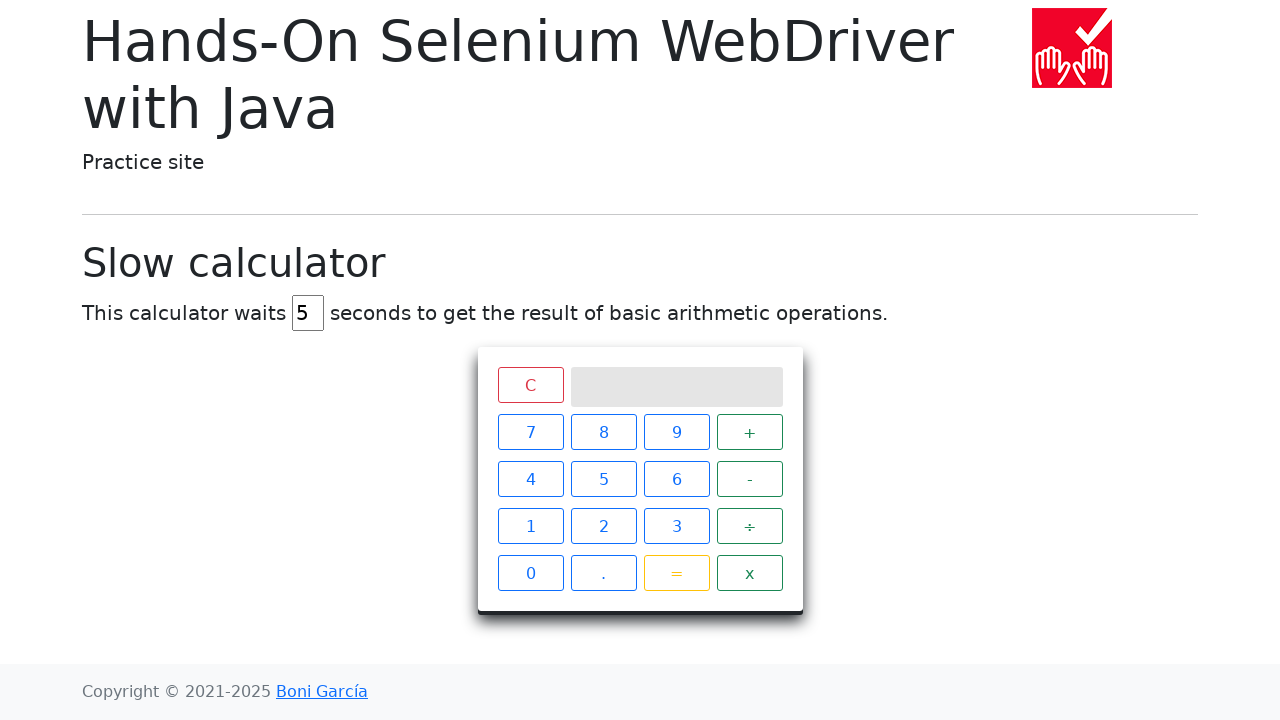

Navigated to slow calculator URL
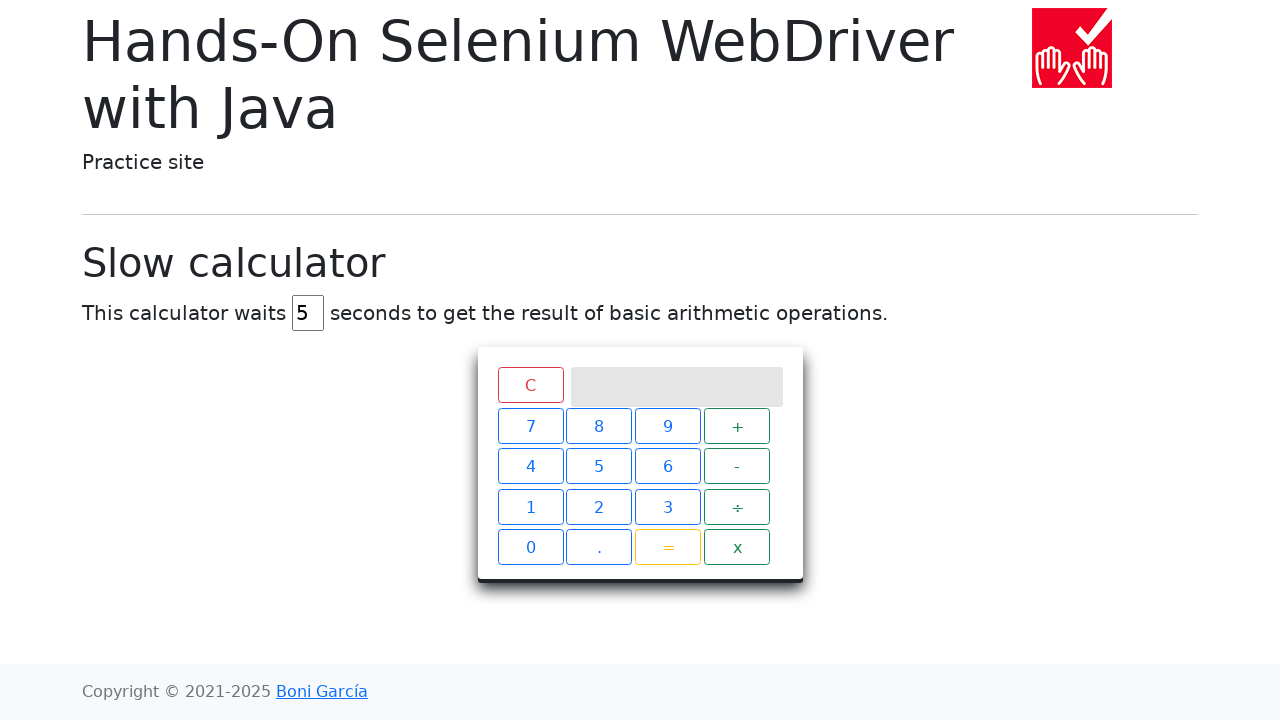

Clicked number 2 at (604, 526) on xpath=//span[contains(text(),'2')]
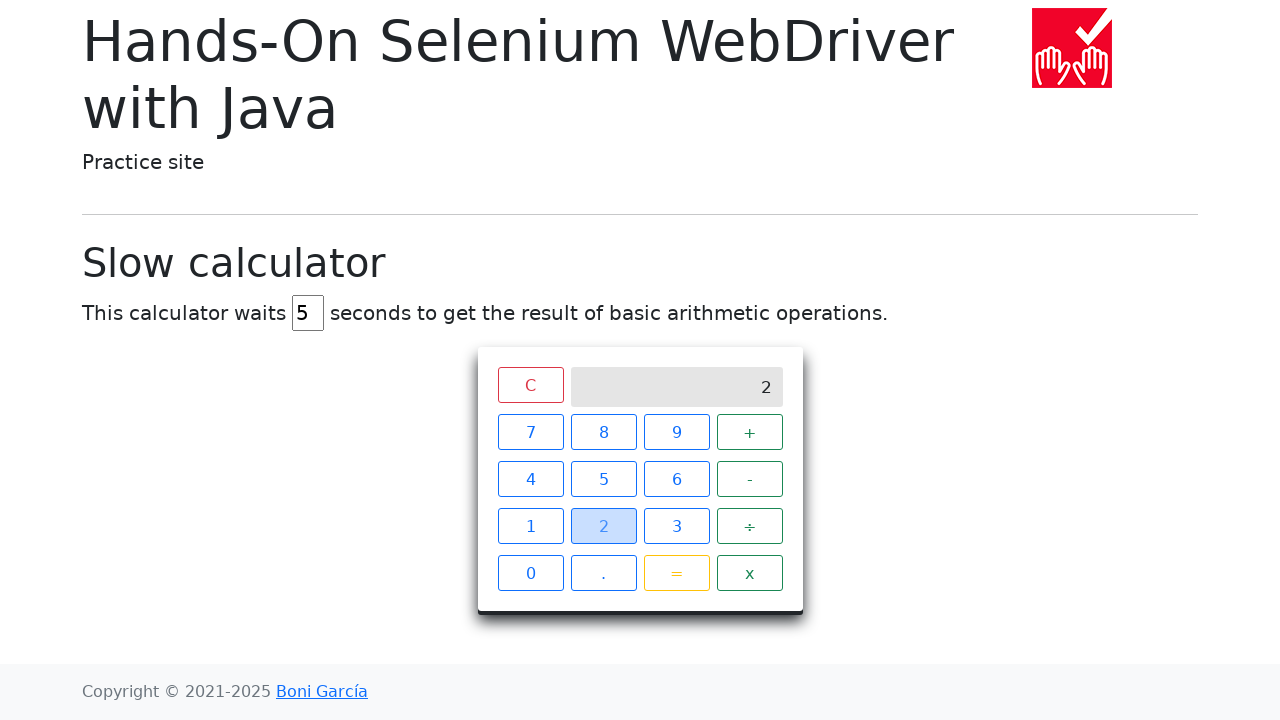

Clicked plus operator at (750, 432) on xpath=//span[text()='+']
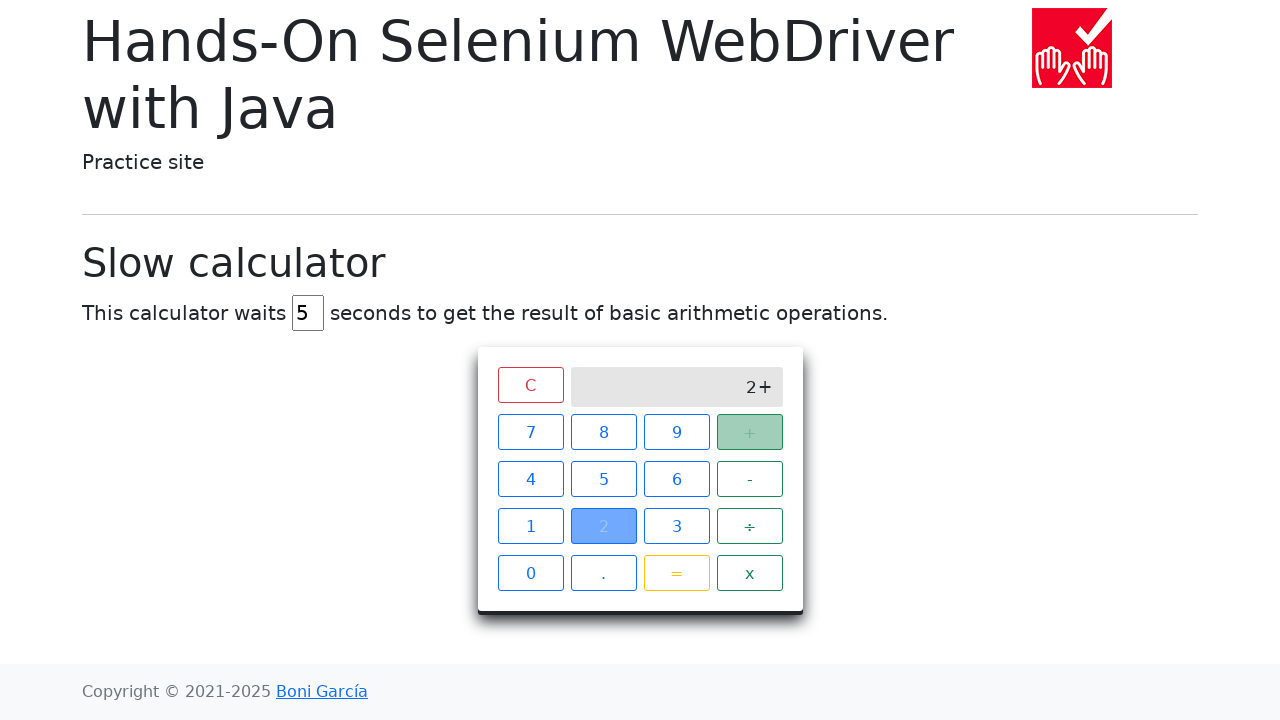

Clicked number 3 at (676, 526) on xpath=//*[text()='3']
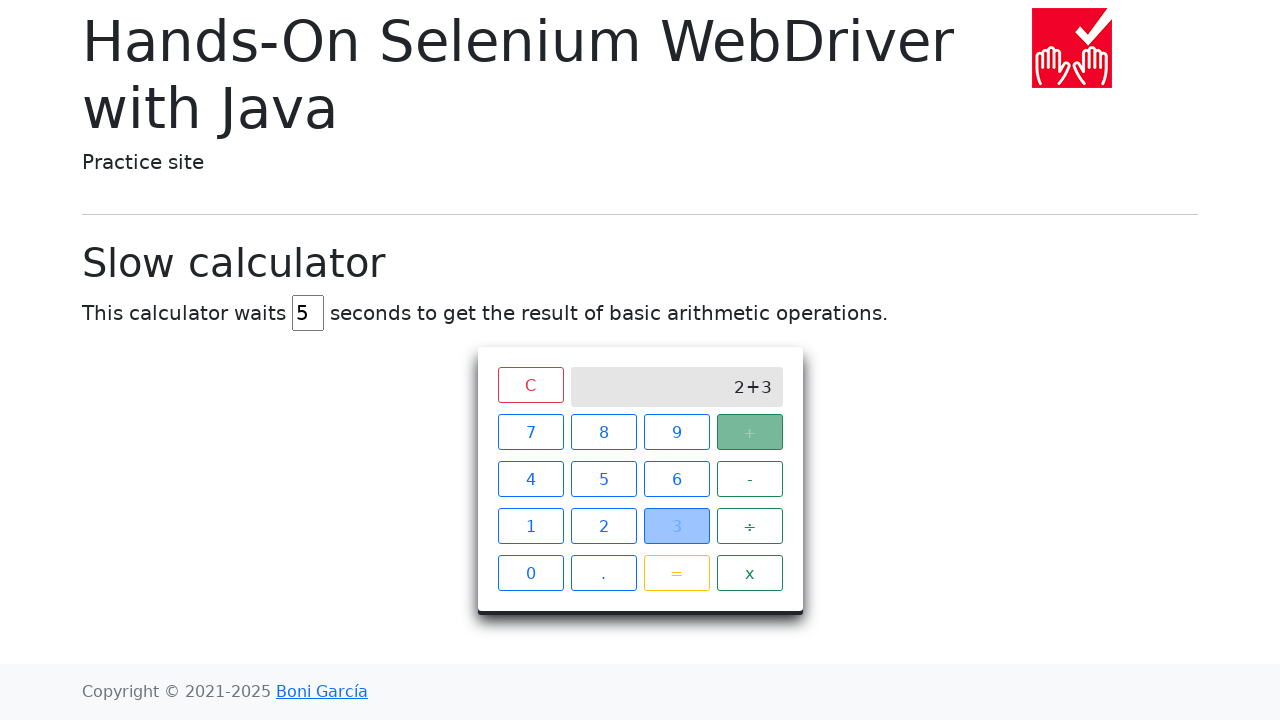

Clicked equals button at (676, 573) on xpath=//*[text()='=']
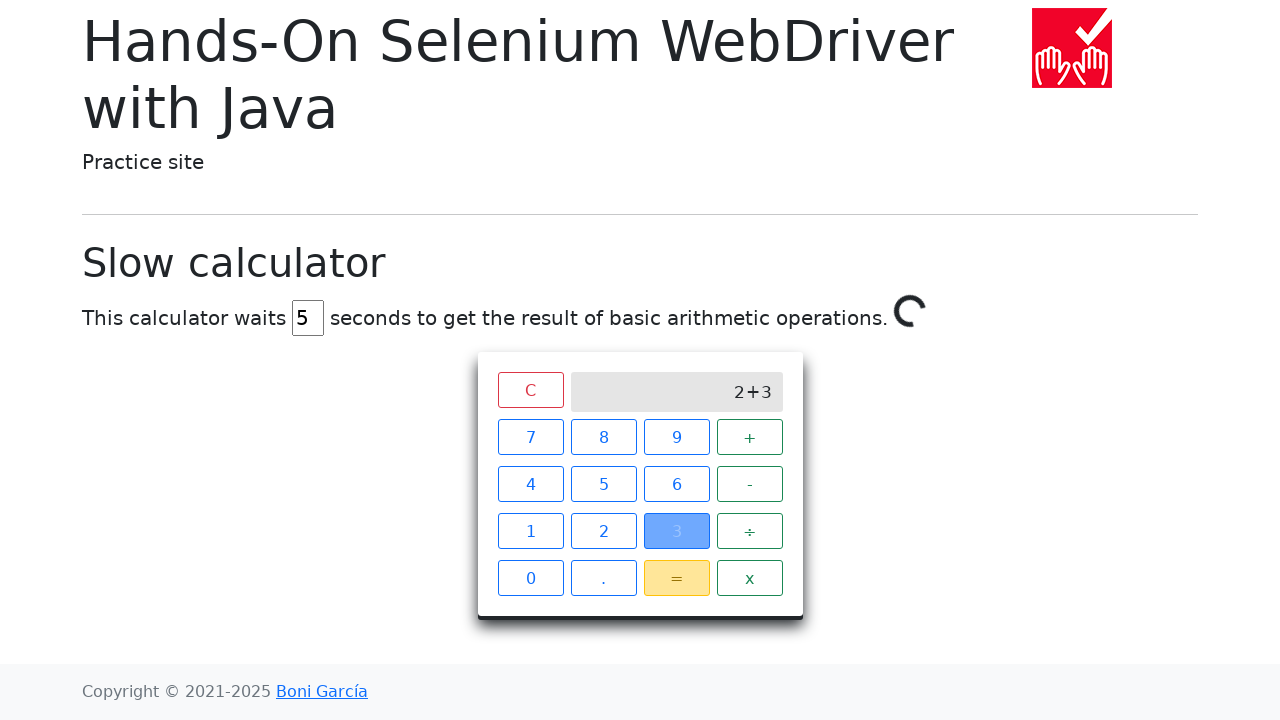

Calculator screen element is visible
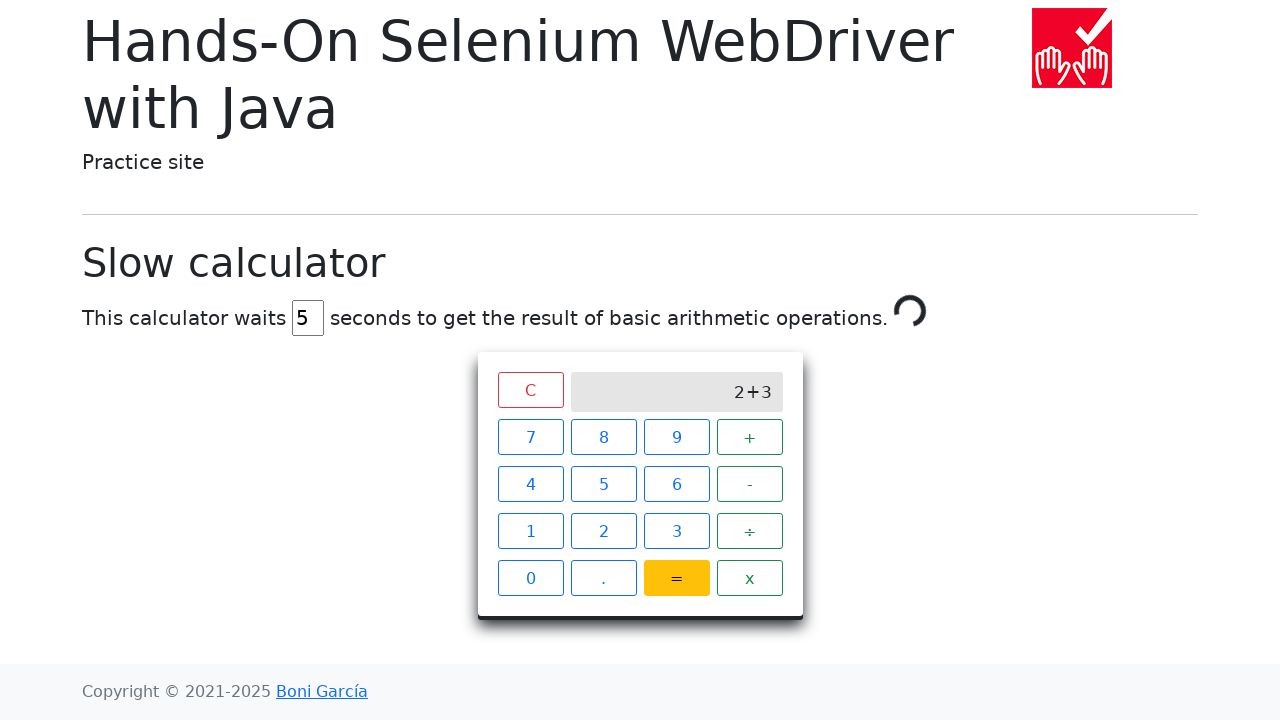

Verified calculation result is 5
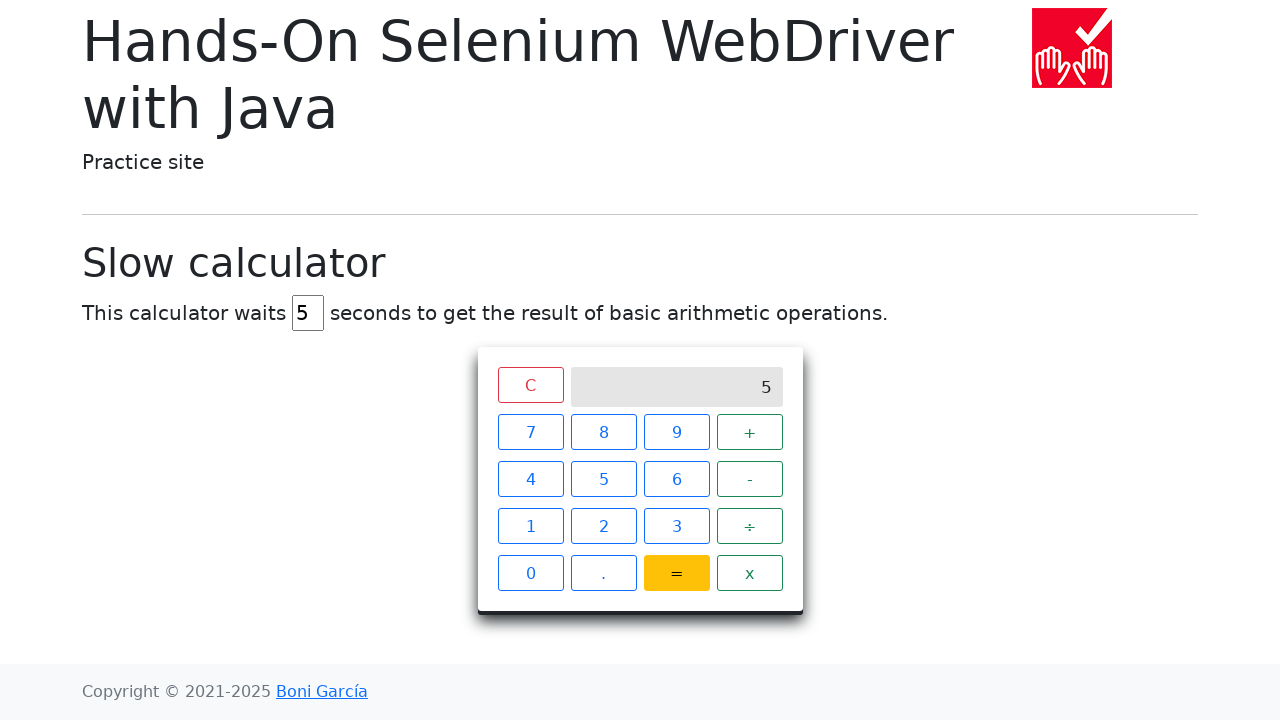

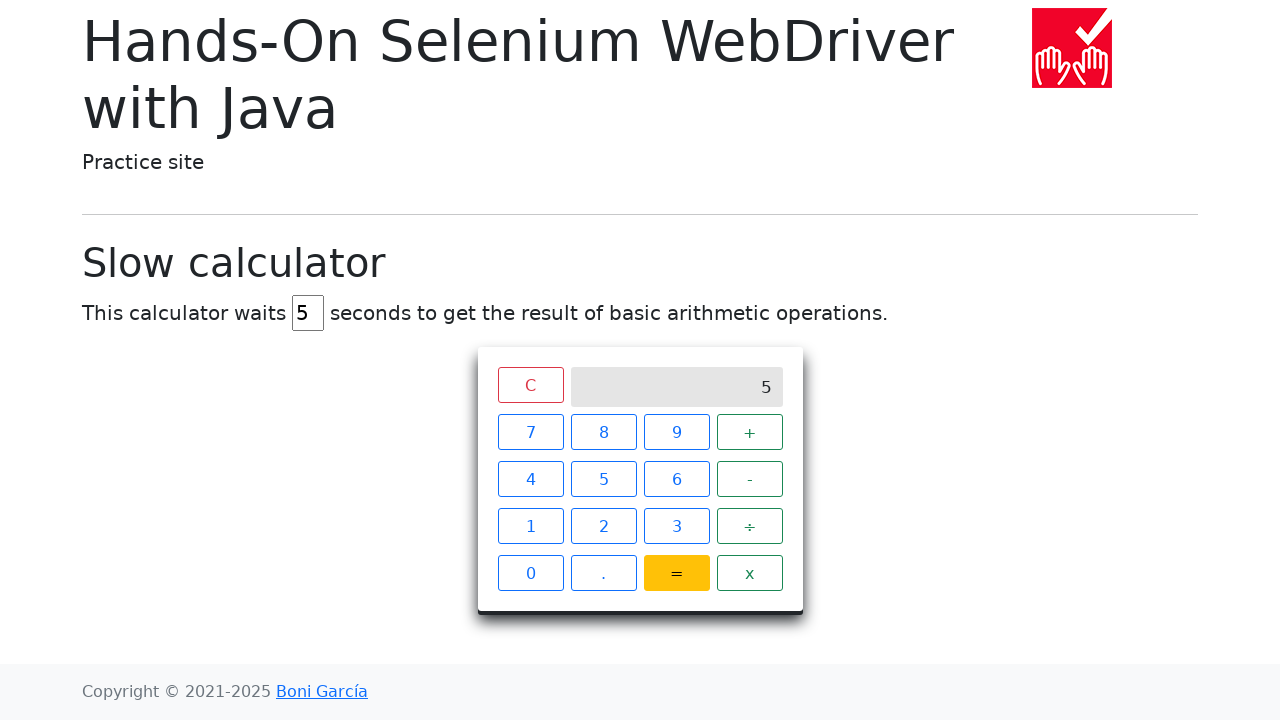